Tests unmarking a completed todo item by unchecking its checkbox

Starting URL: https://demo.playwright.dev/todomvc

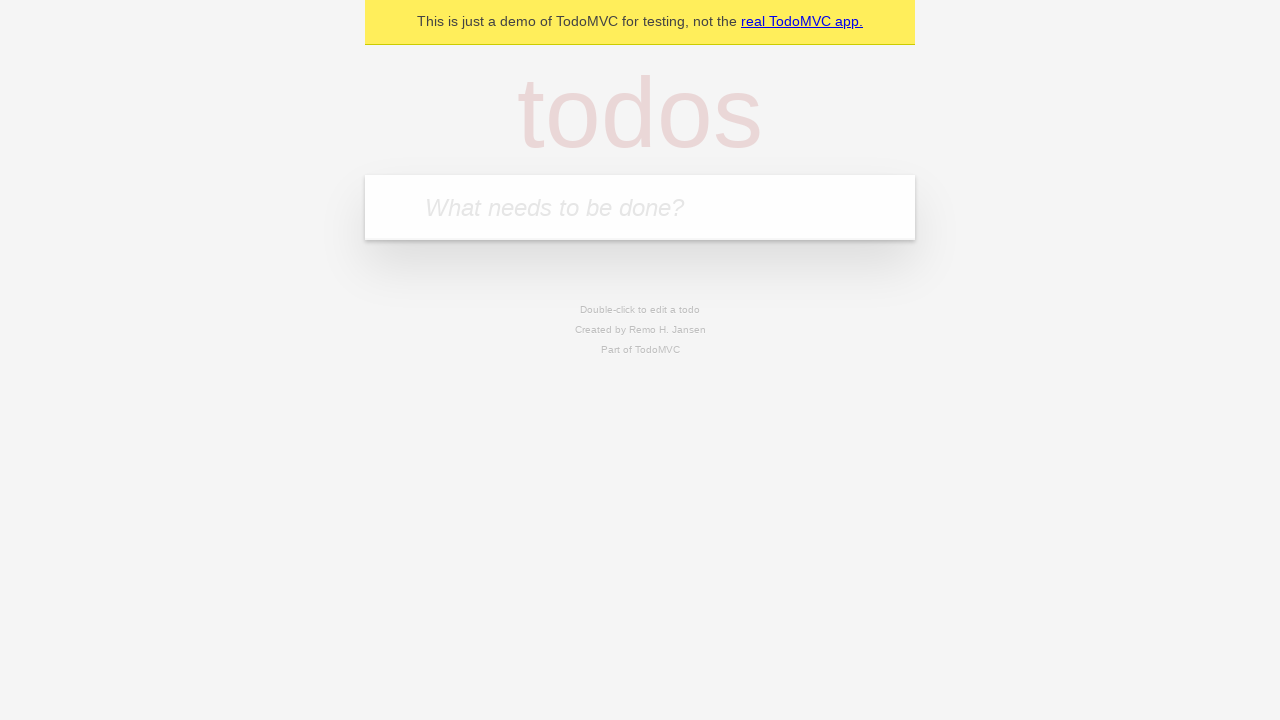

Located the todo input field
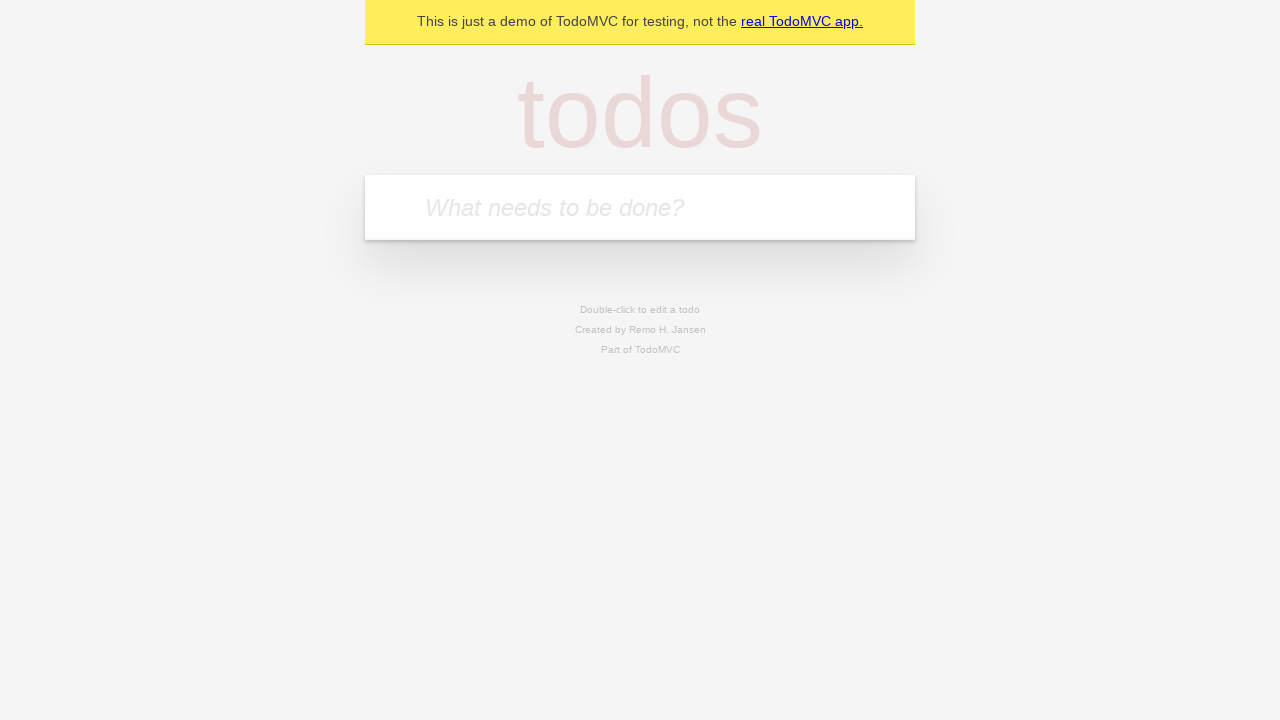

Filled todo input with 'buy some cheese' on internal:attr=[placeholder="What needs to be done?"i]
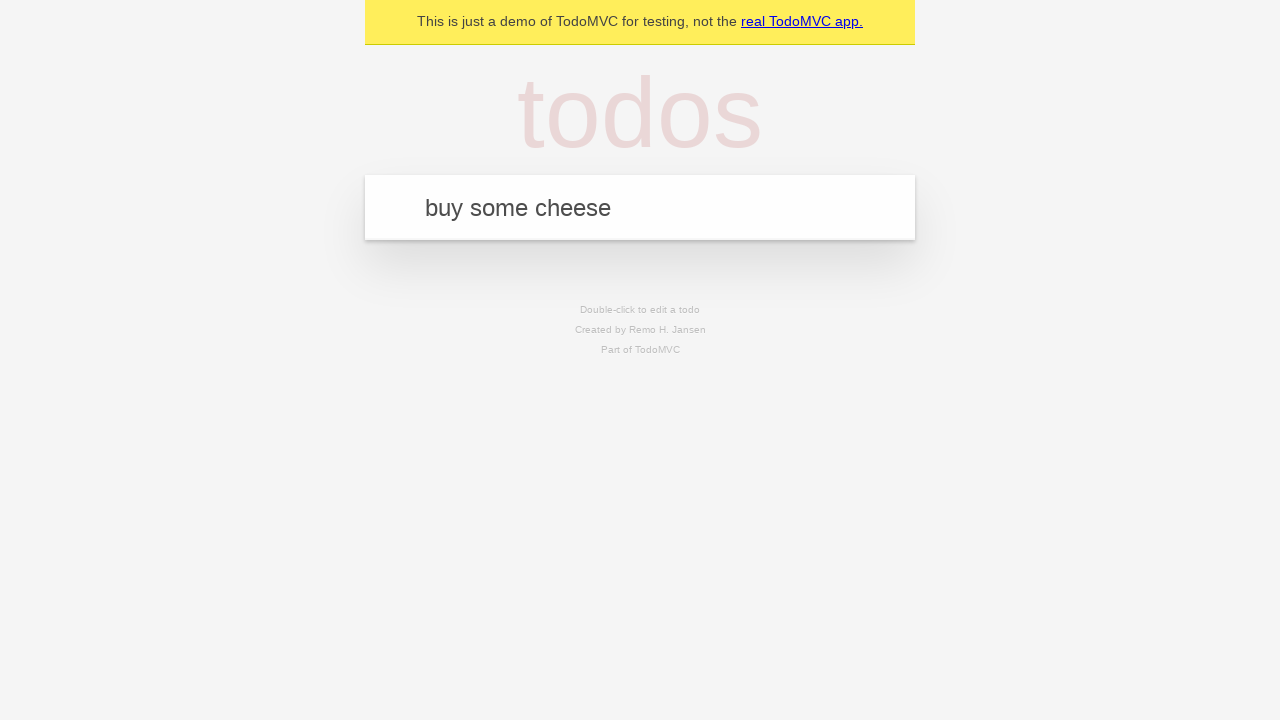

Pressed Enter to create todo item 'buy some cheese' on internal:attr=[placeholder="What needs to be done?"i]
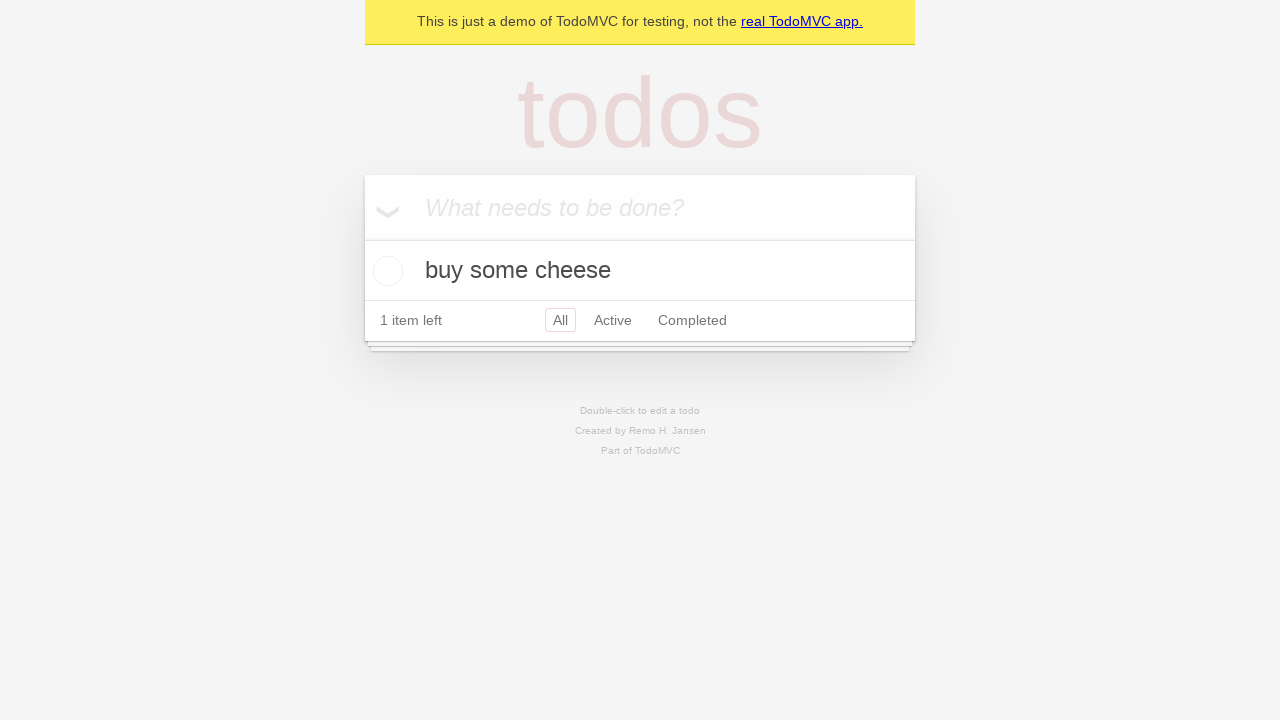

Filled todo input with 'feed the cat' on internal:attr=[placeholder="What needs to be done?"i]
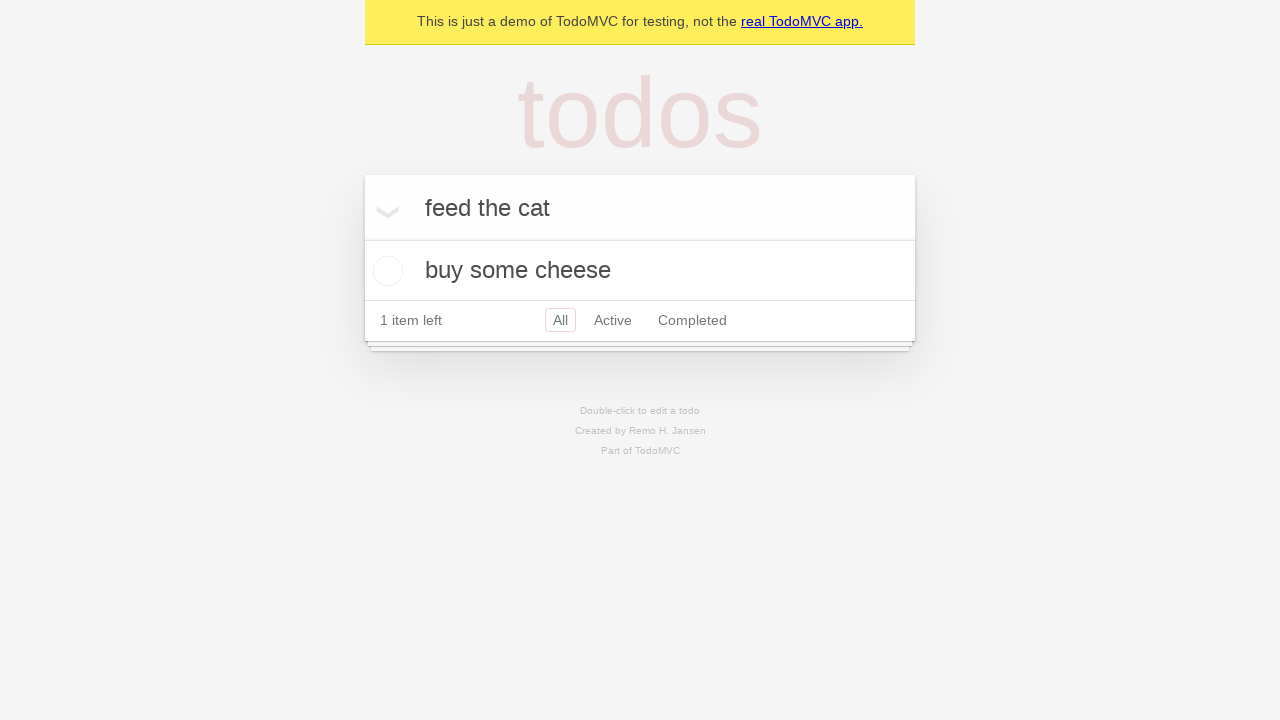

Pressed Enter to create todo item 'feed the cat' on internal:attr=[placeholder="What needs to be done?"i]
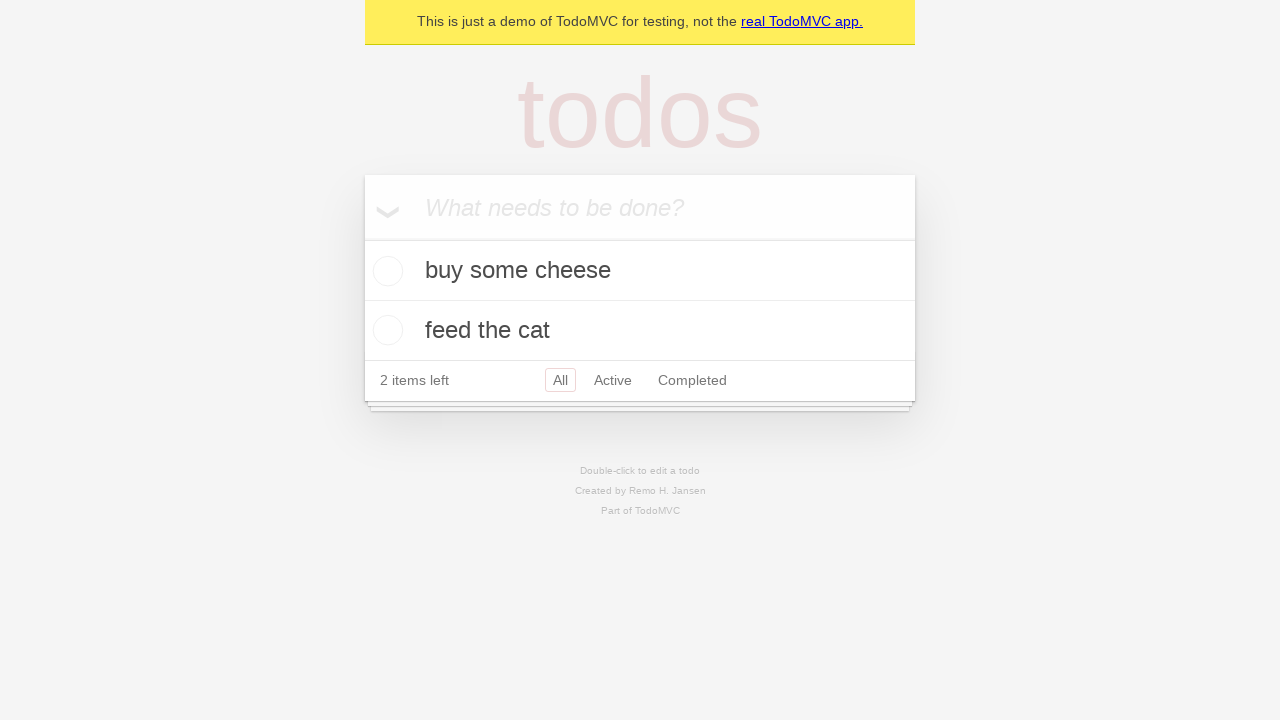

Waited for both todo items to appear
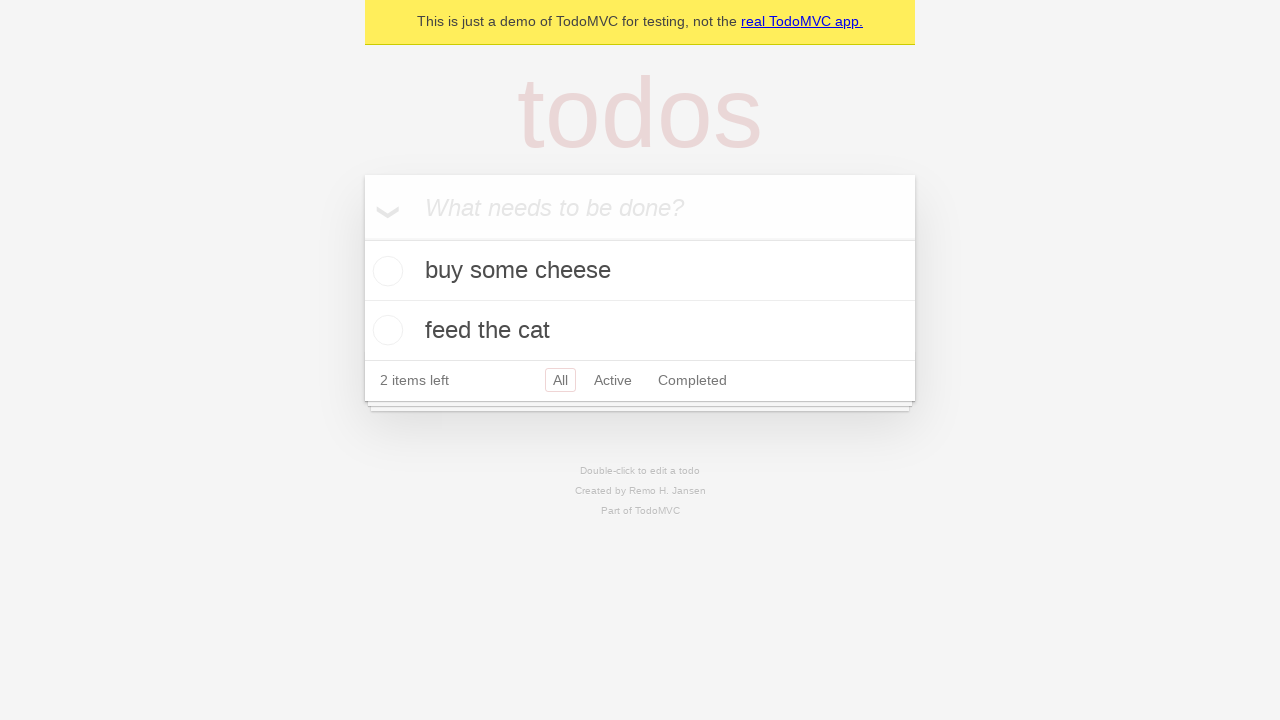

Located the first todo item
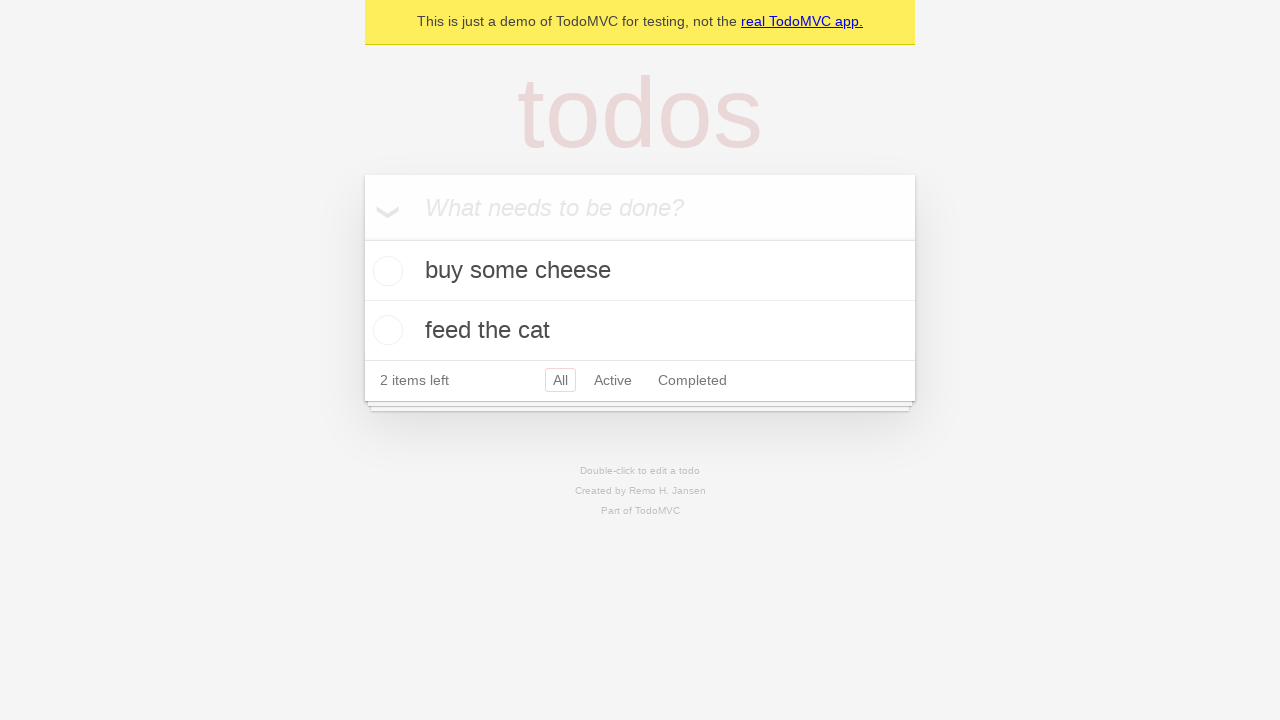

Located the checkbox for the first todo item
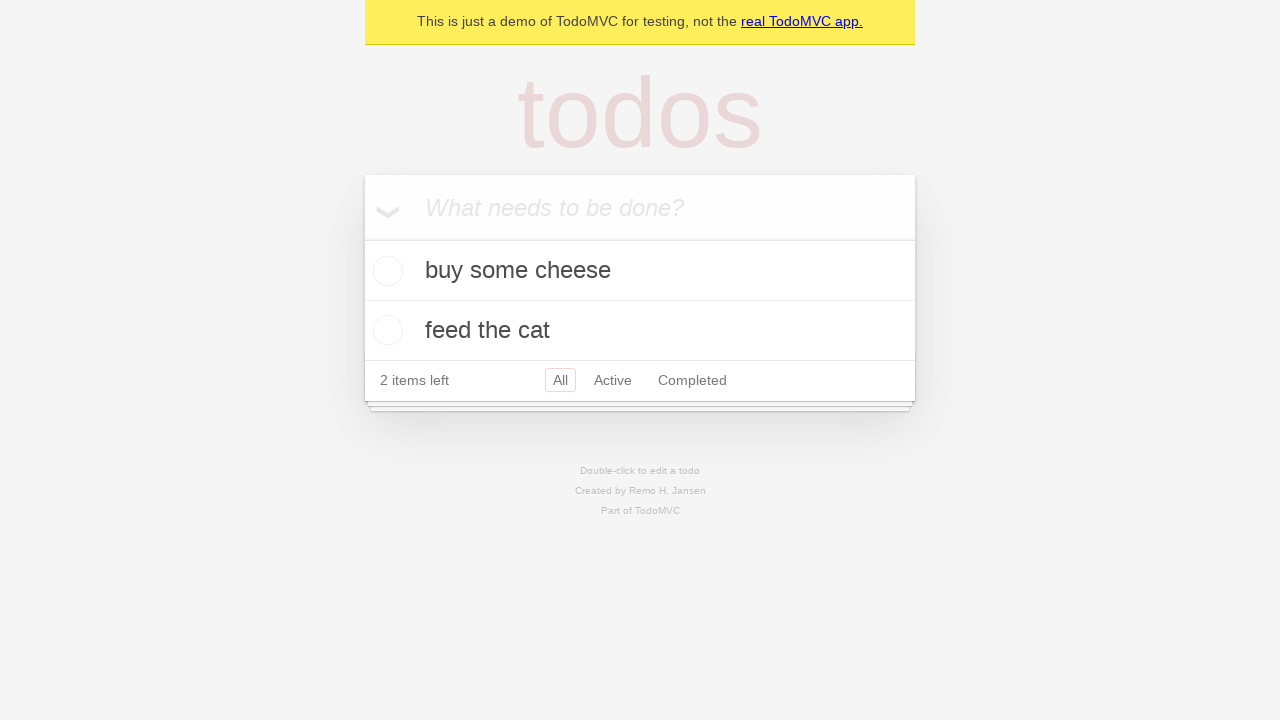

Checked the first todo item as complete at (385, 271) on internal:testid=[data-testid="todo-item"s] >> nth=0 >> internal:role=checkbox
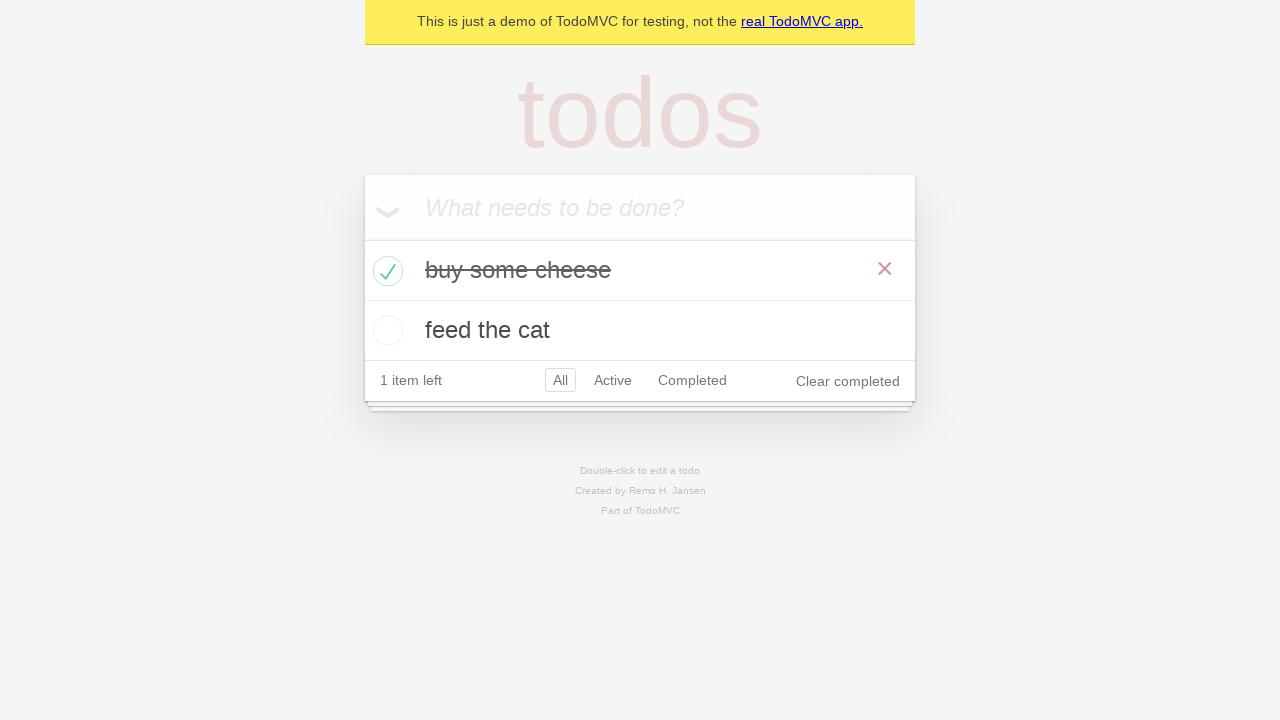

Unchecked the first todo item to mark it as incomplete at (385, 271) on internal:testid=[data-testid="todo-item"s] >> nth=0 >> internal:role=checkbox
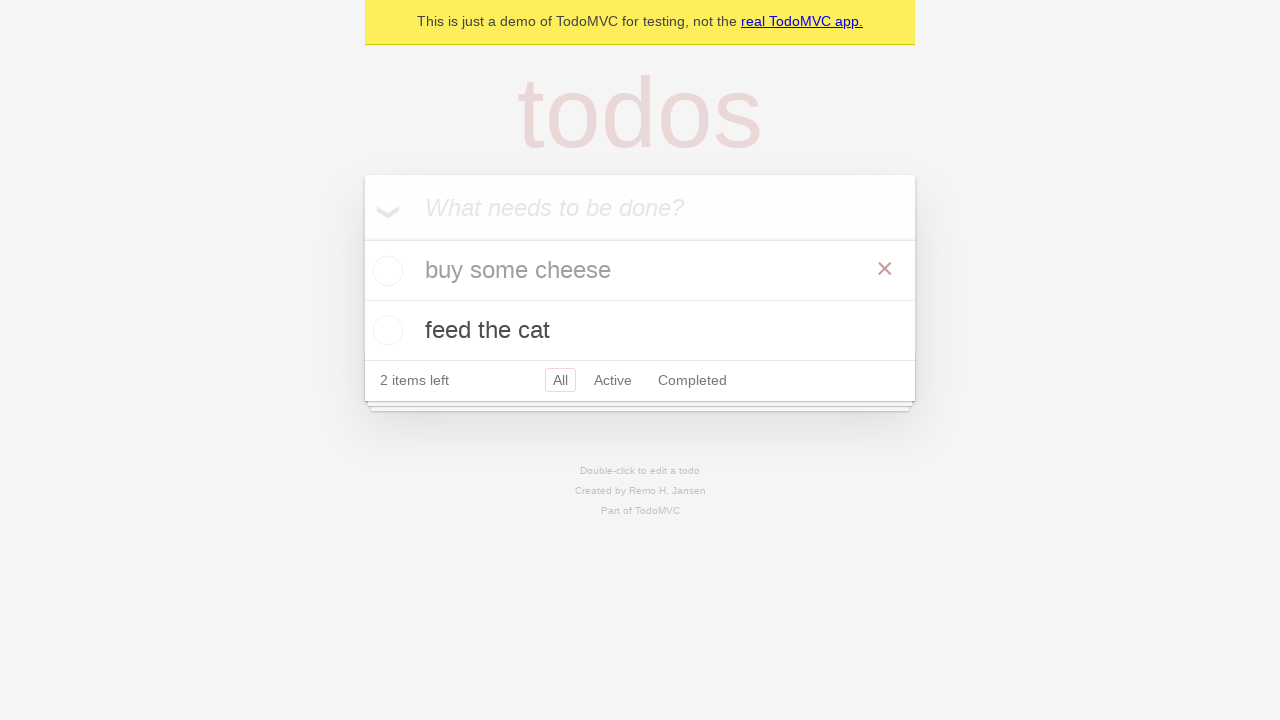

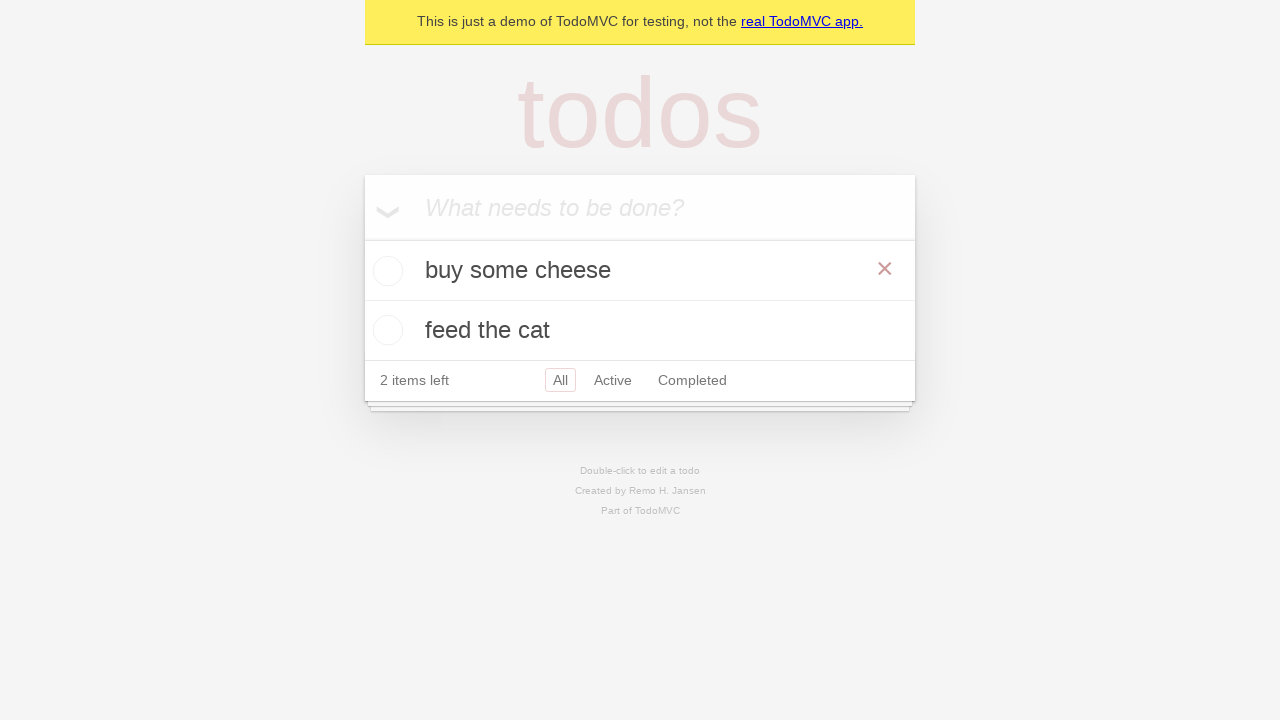